Tests right-click context menu functionality by performing a context click on an element and selecting the "Copy" option from the resulting menu.

Starting URL: http://swisnl.github.io/jQuery-contextMenu/demo.html

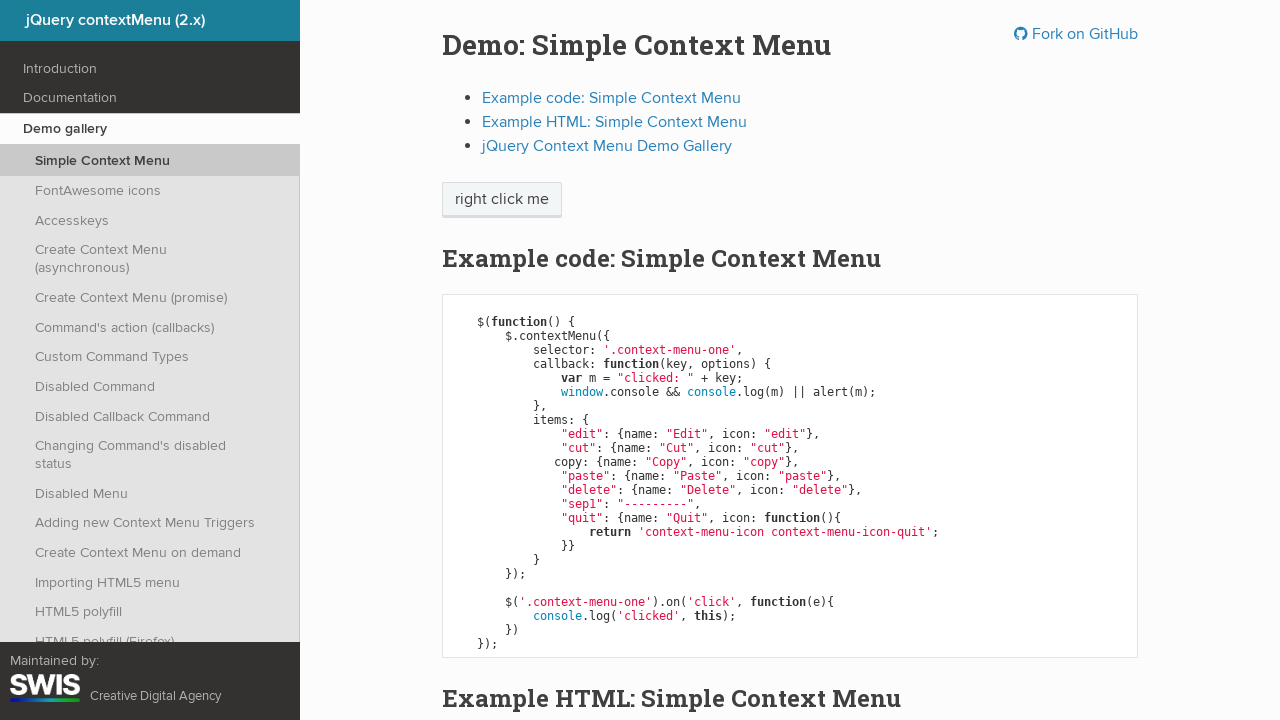

Right-clicked on 'right click me' element to open context menu at (502, 200) on //span[text()='right click me']
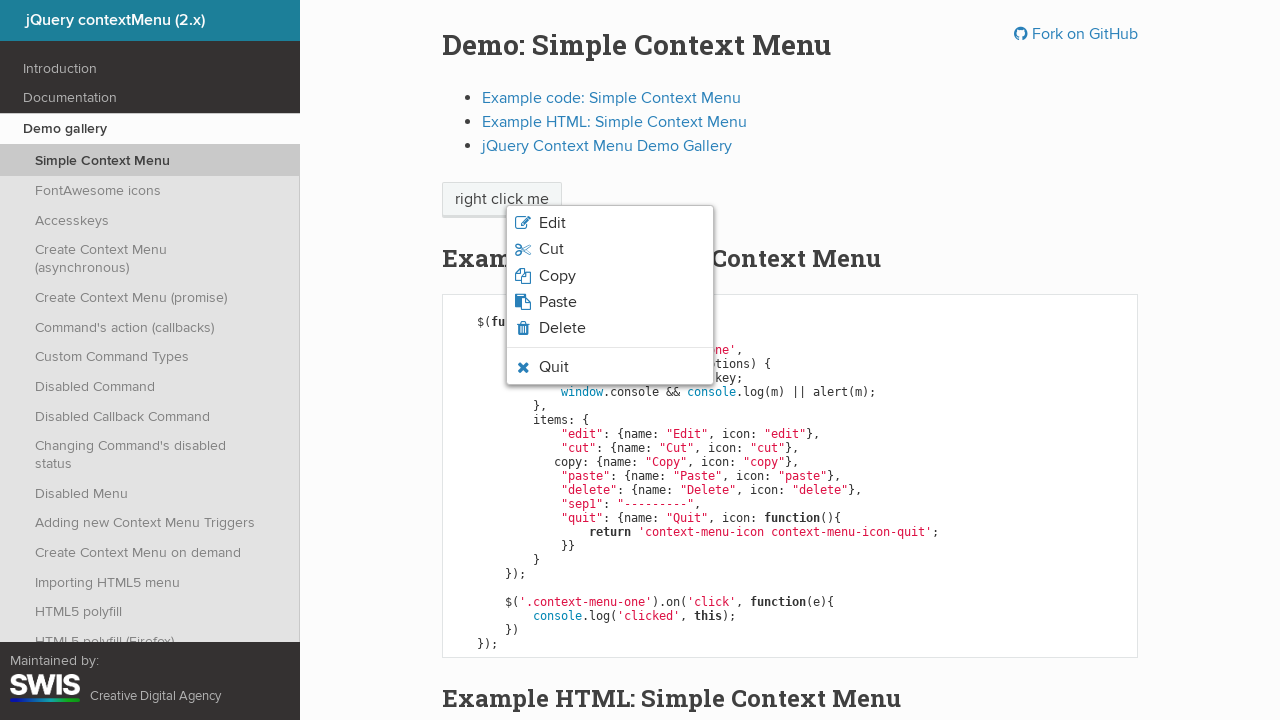

Context menu appeared
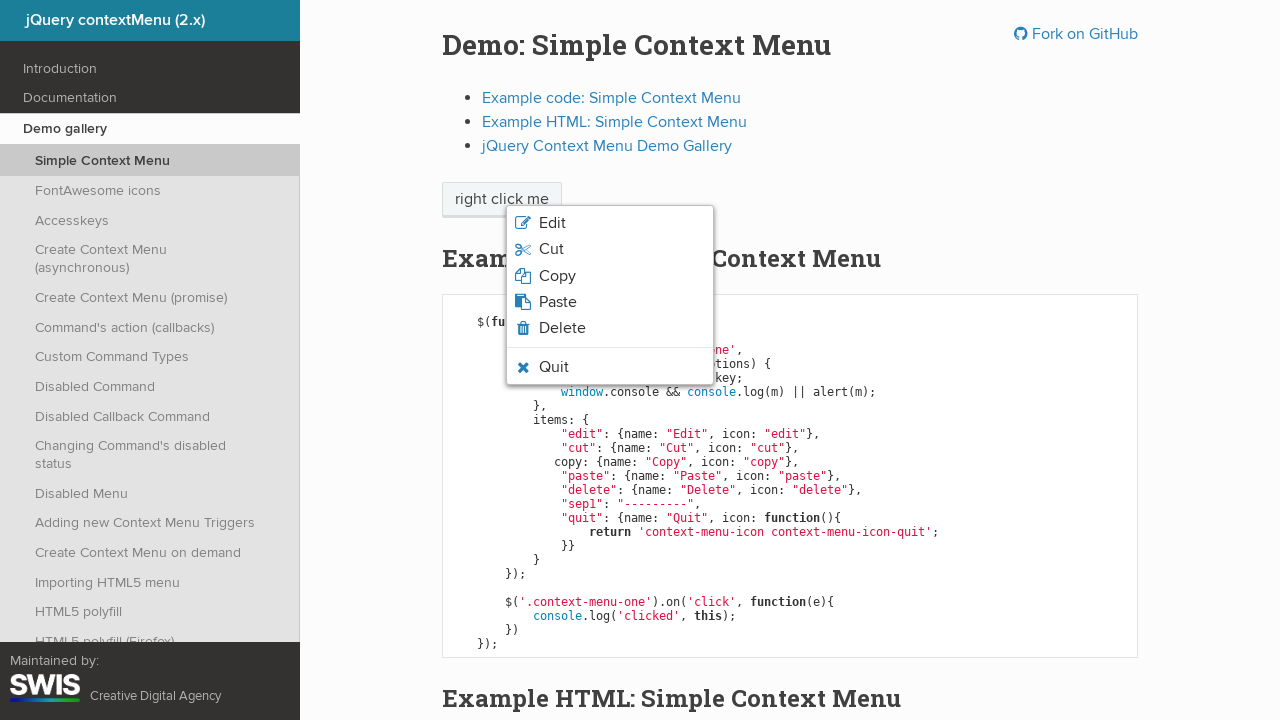

Clicked 'Copy' option from context menu at (557, 276) on ul.context-menu-list > li.context-menu-icon > span:text('Copy')
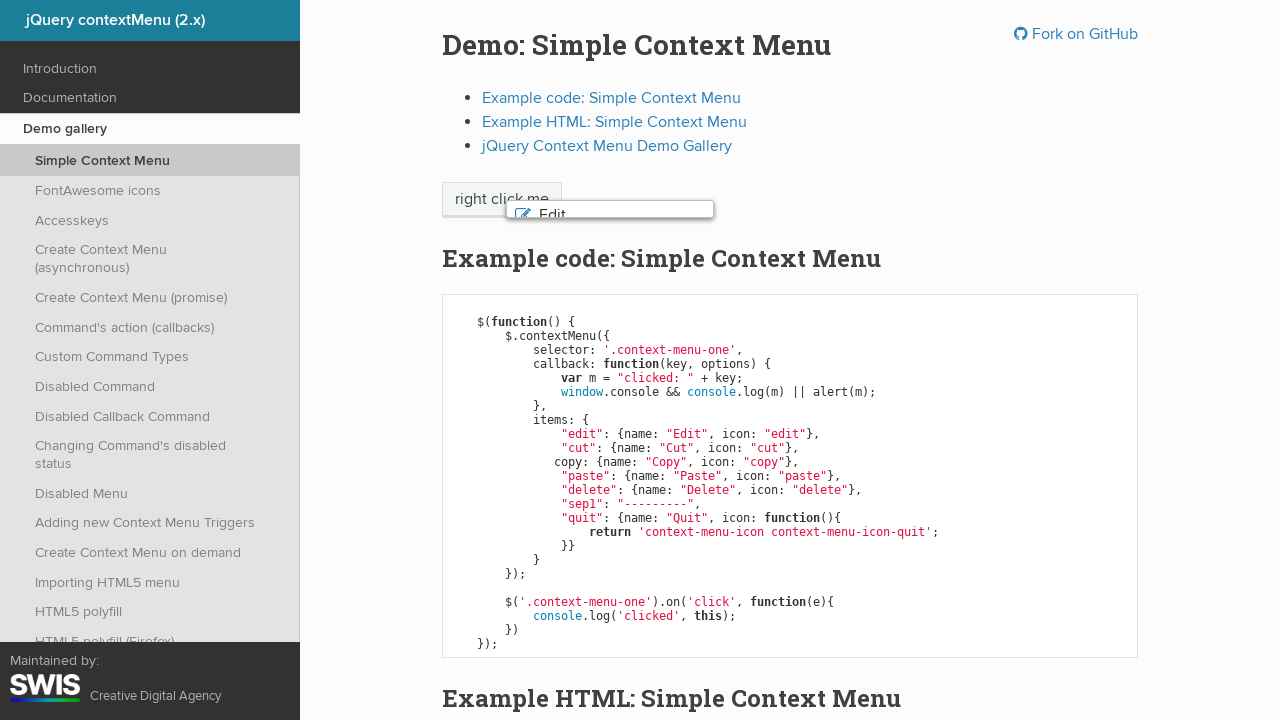

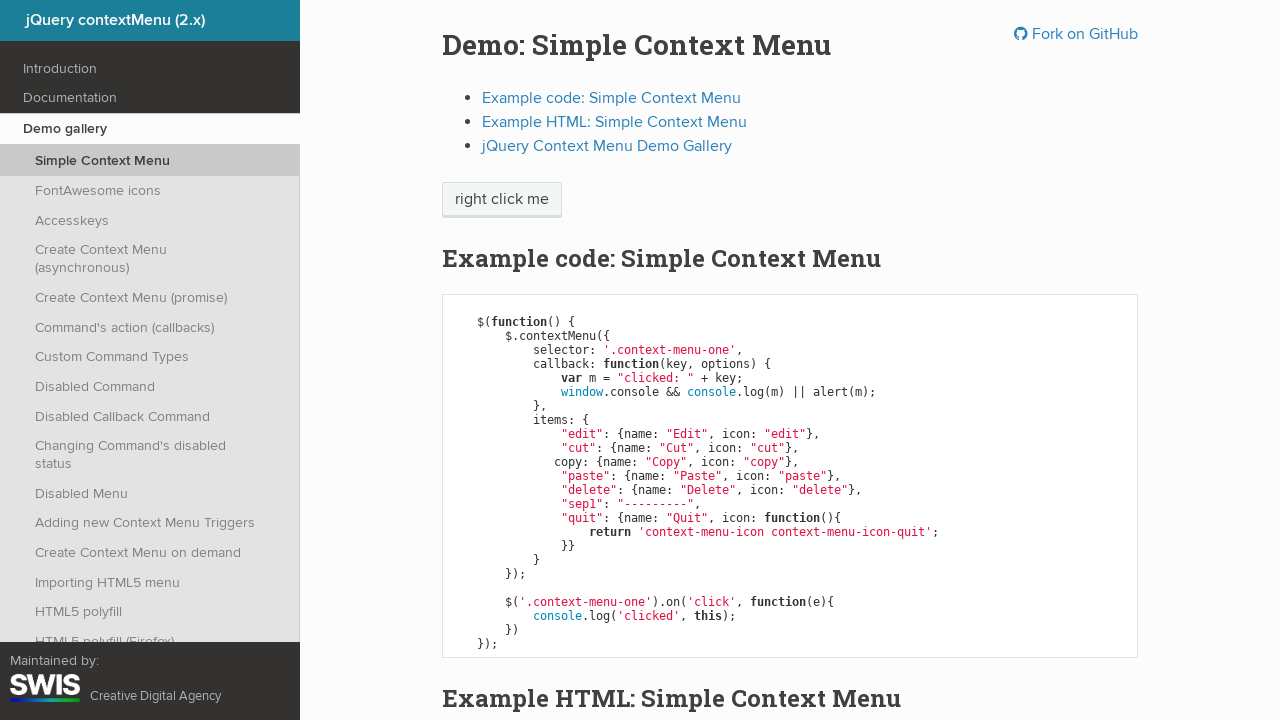